Tests the location/zip code search functionality on Safeco Insurance website by entering a zip code and verifying that results are returned.

Starting URL: https://www.safeco.com

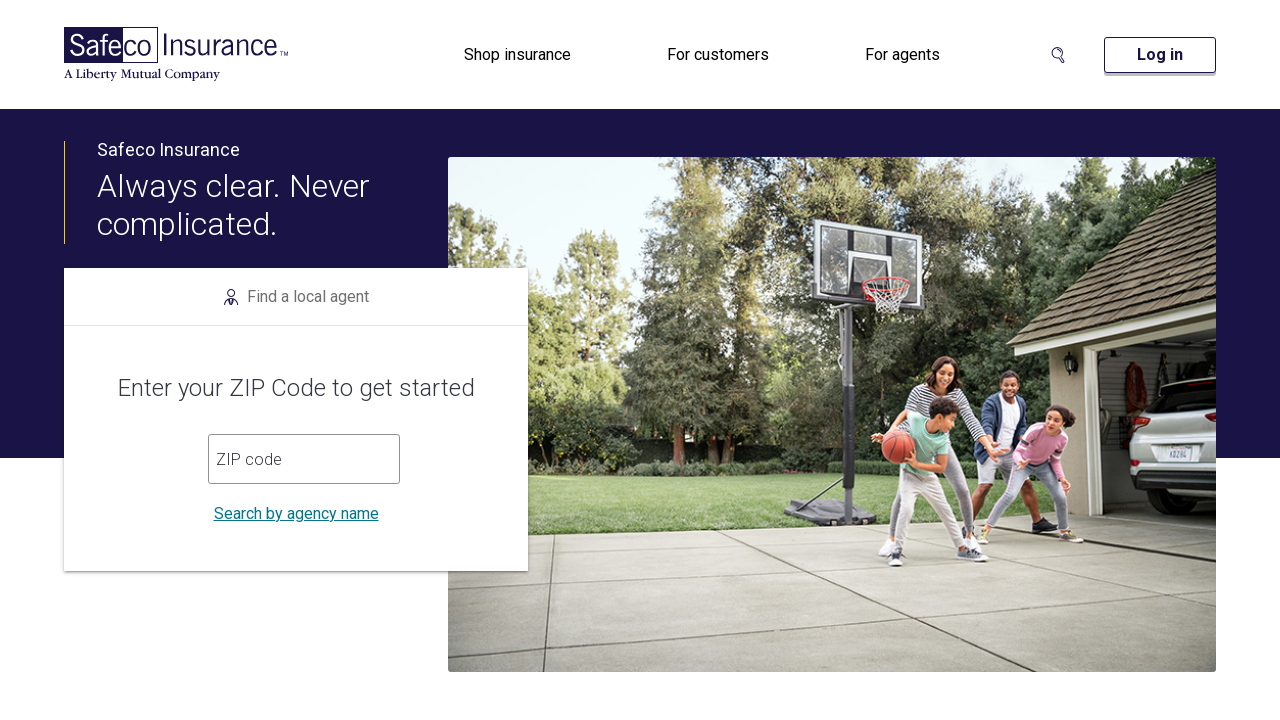

Filled location search field with zip code '60612' on input[name='location']
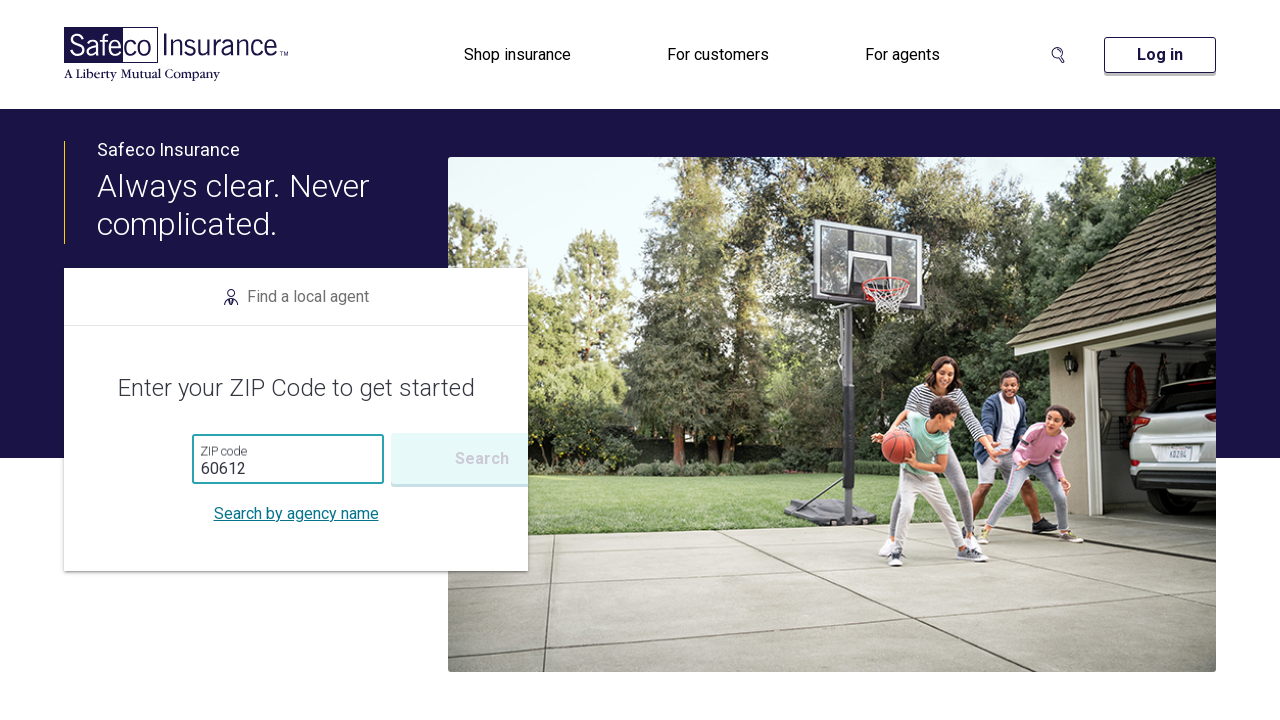

Pressed Enter to submit location search on input[name='location']
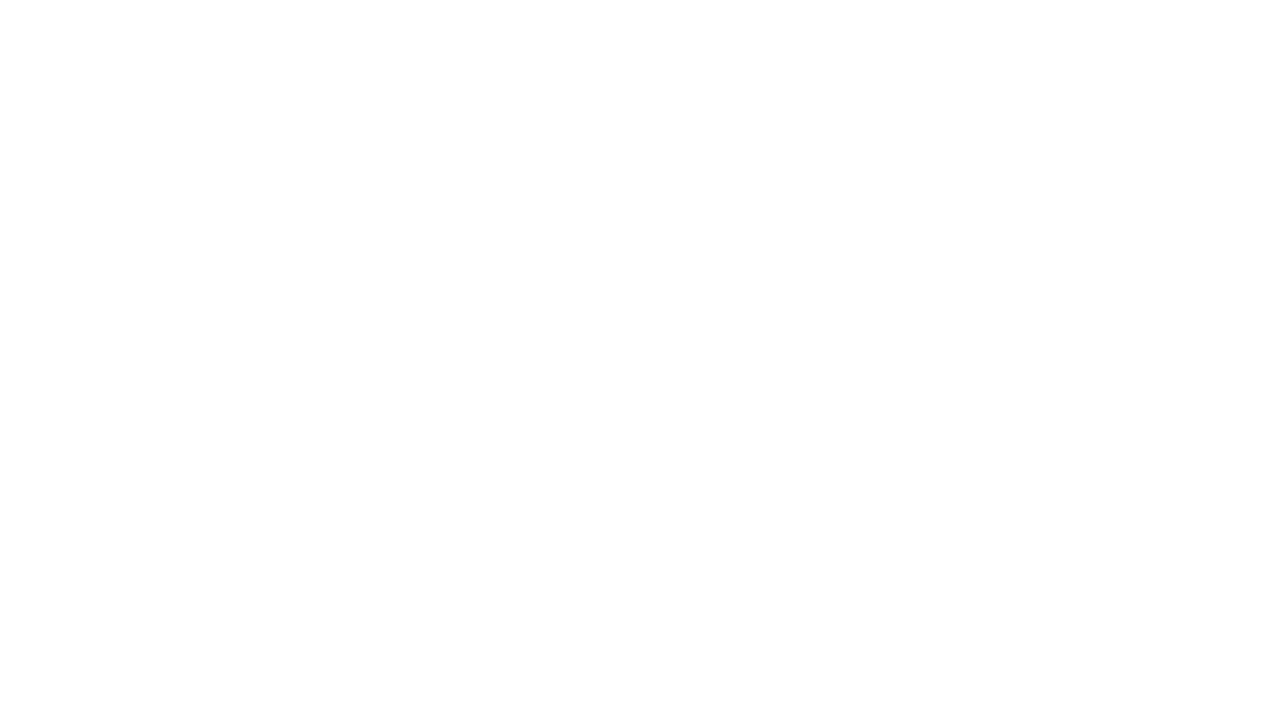

Page loaded and network activity completed
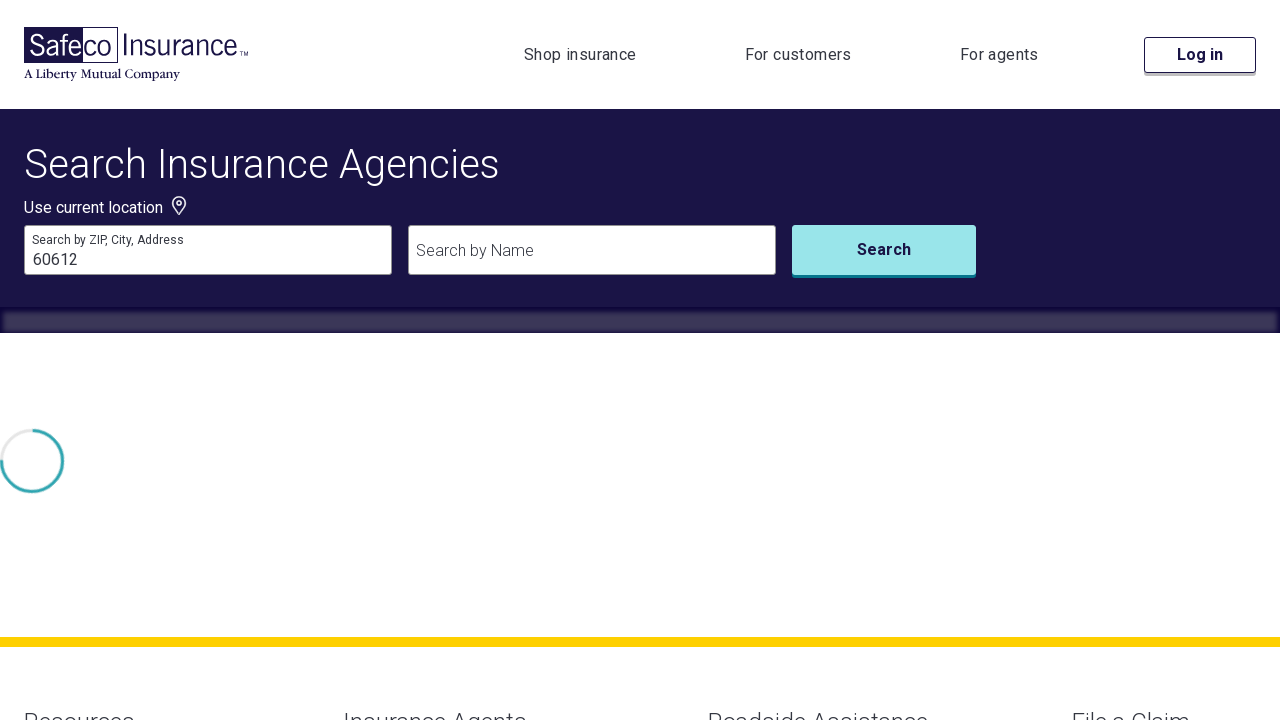

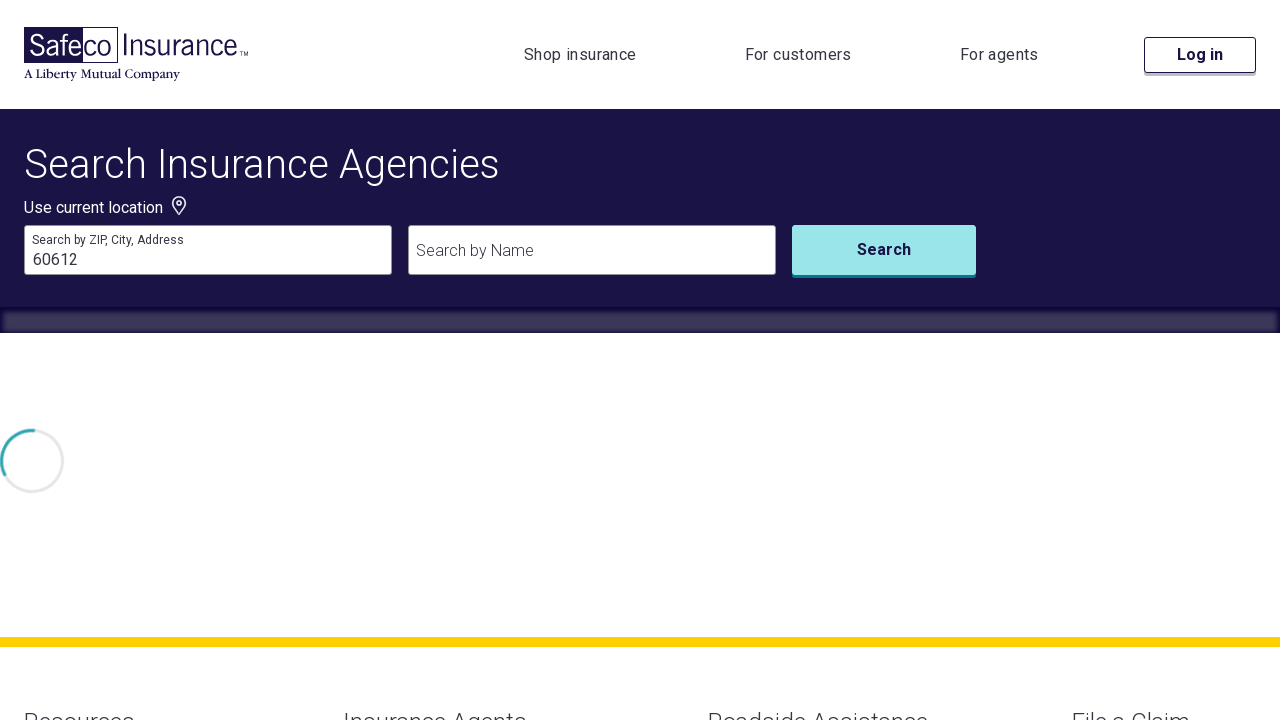